Tests handling of a simple JavaScript alert dialog by triggering it and accepting it

Starting URL: https://sahitest.com/demo/alertTest.htm

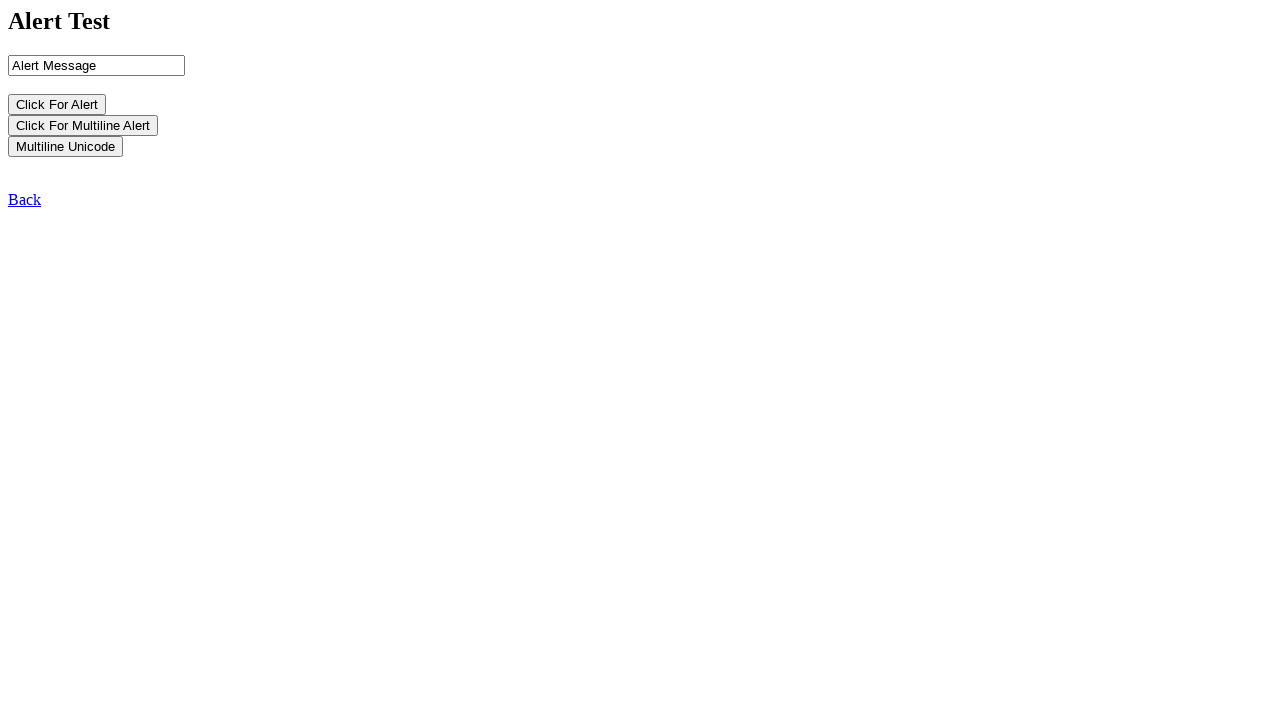

Navigated to alert test page
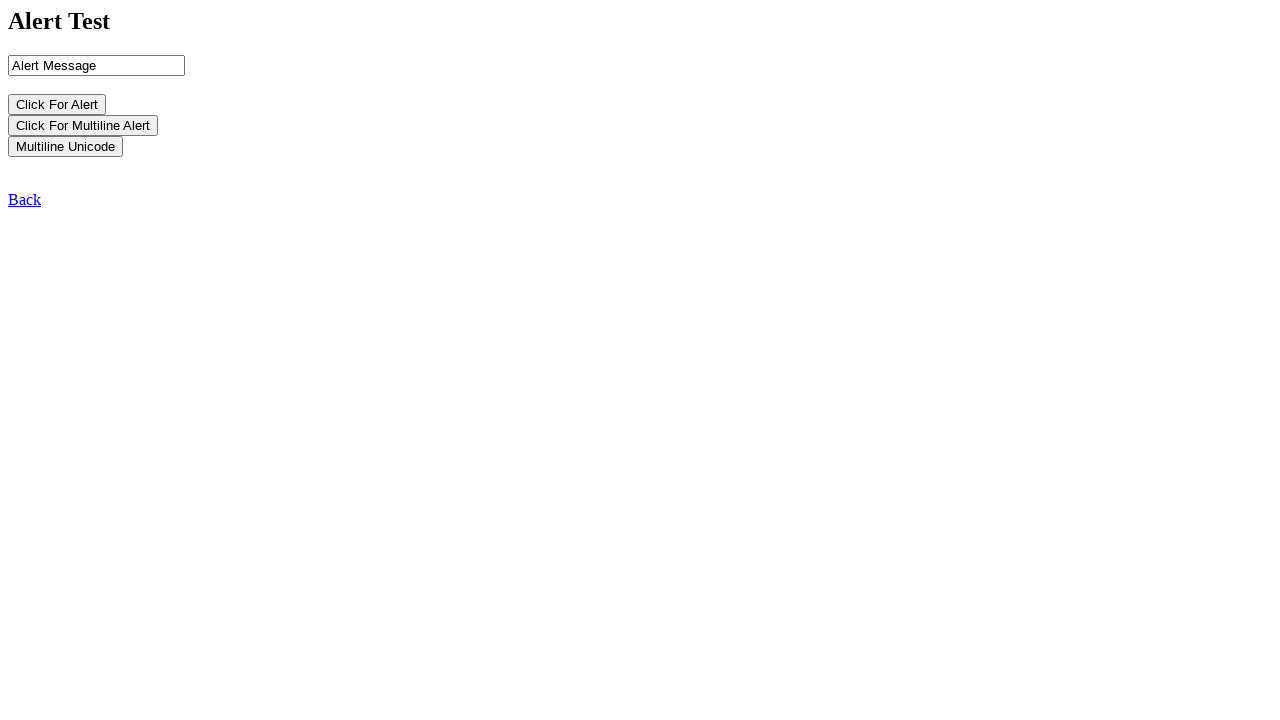

Clicked button to trigger JavaScript alert dialog at (57, 104) on input[name='b1']
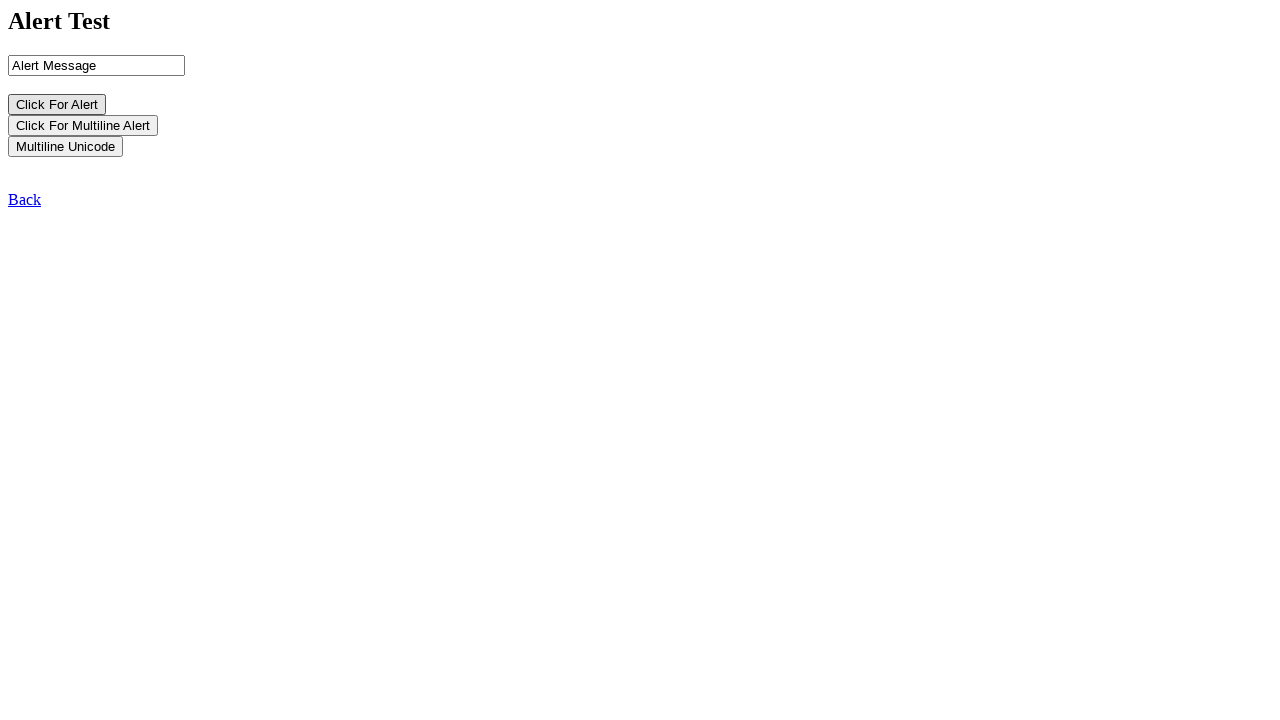

Accepted the alert dialog
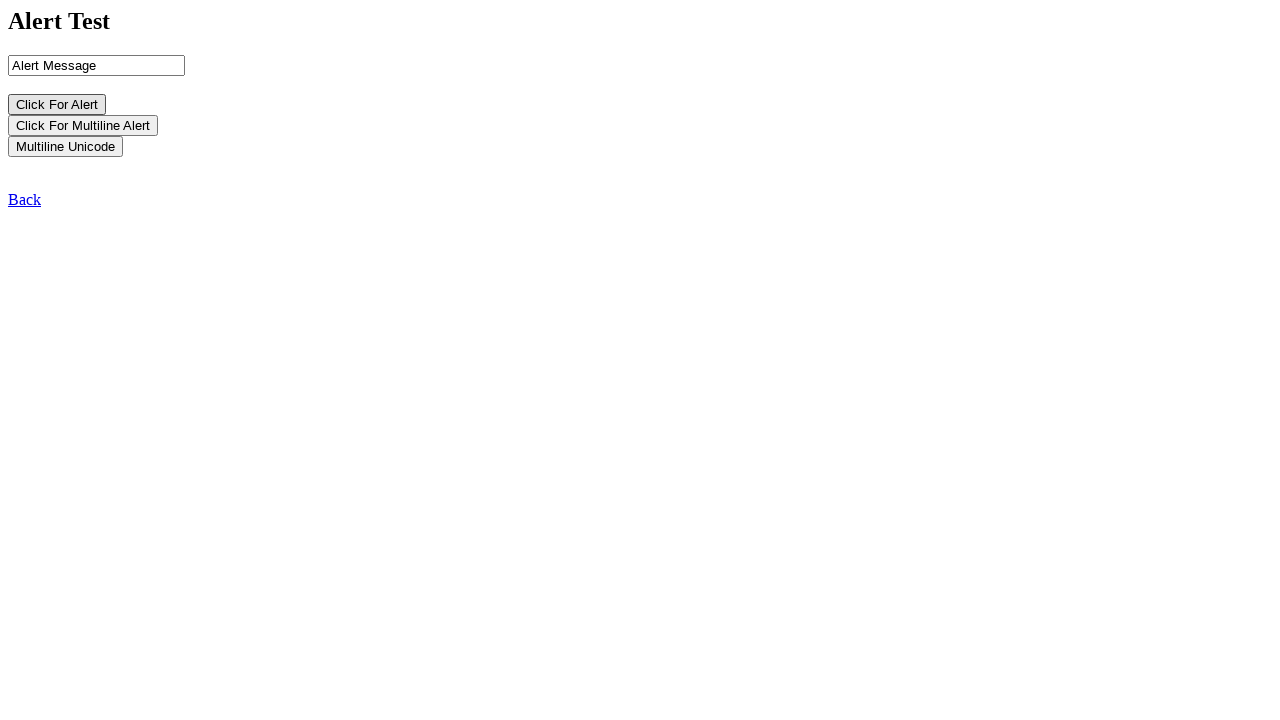

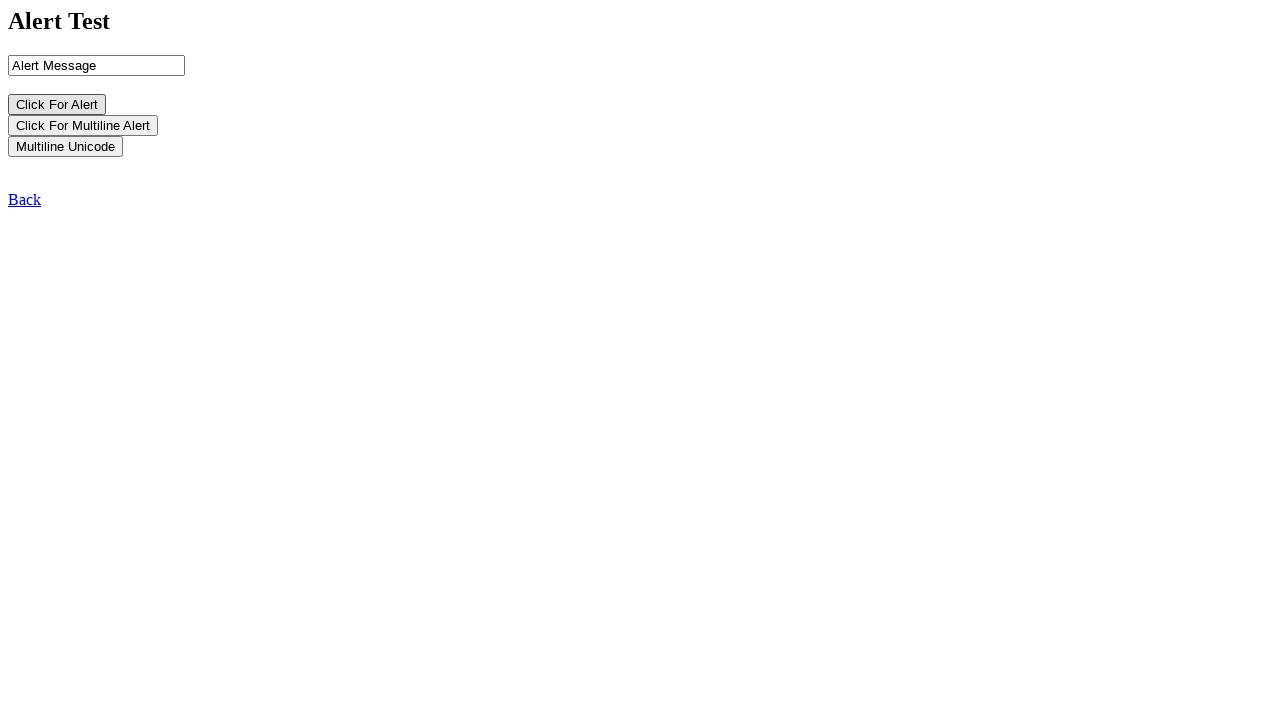